Tests typing into an email input field, including special key presses and sequential typing, then verifies the input value

Starting URL: https://example.cypress.io/commands/actions

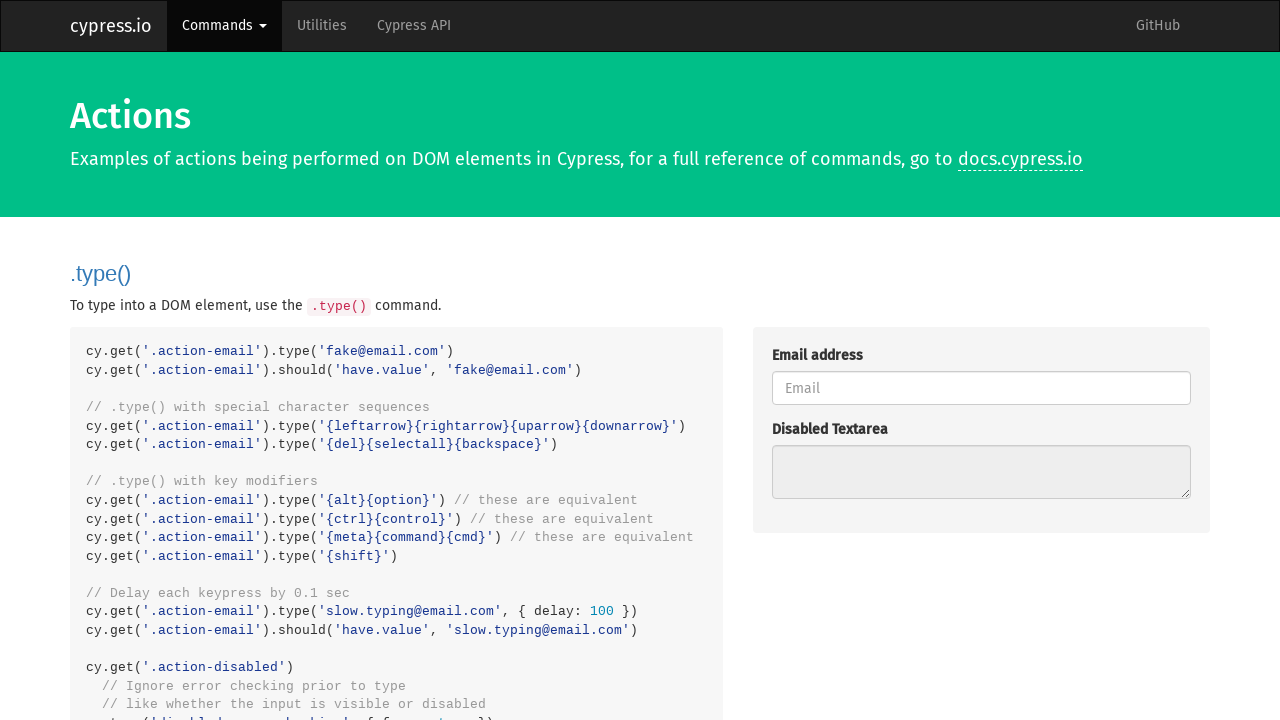

Navigated to example.cypress.io actions page
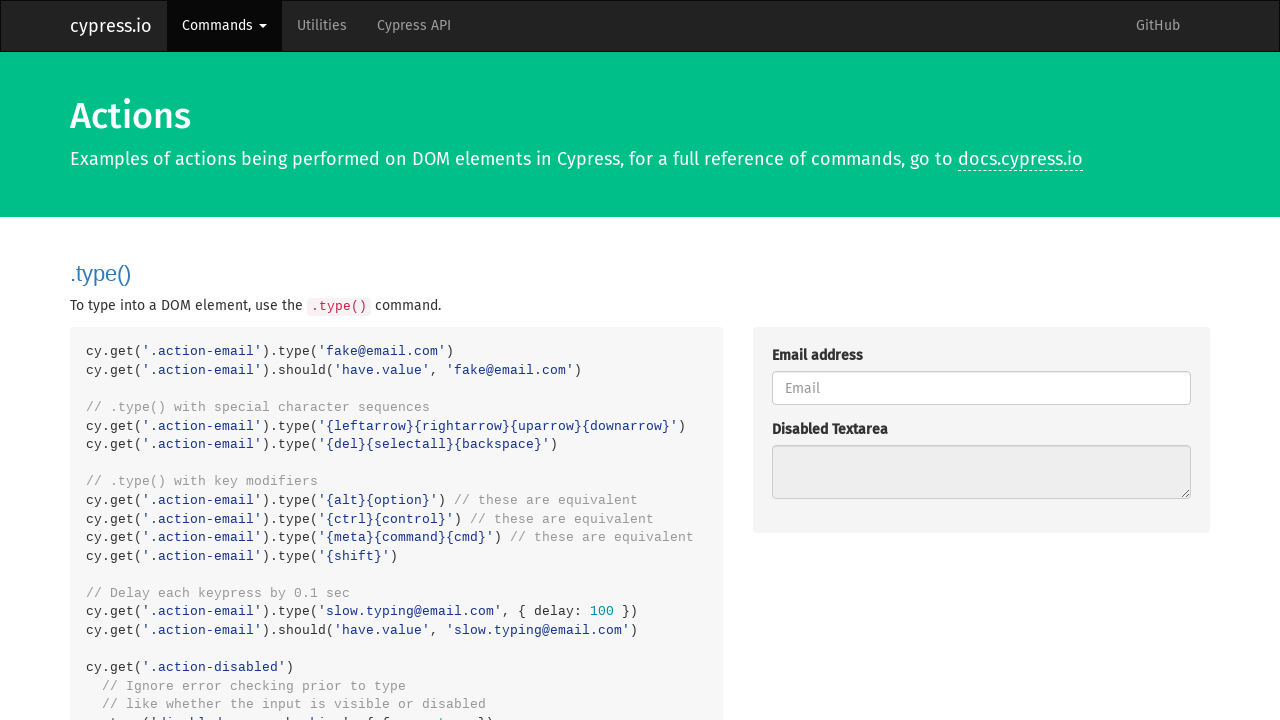

Filled email input with 'fake@email.com' on .action-email
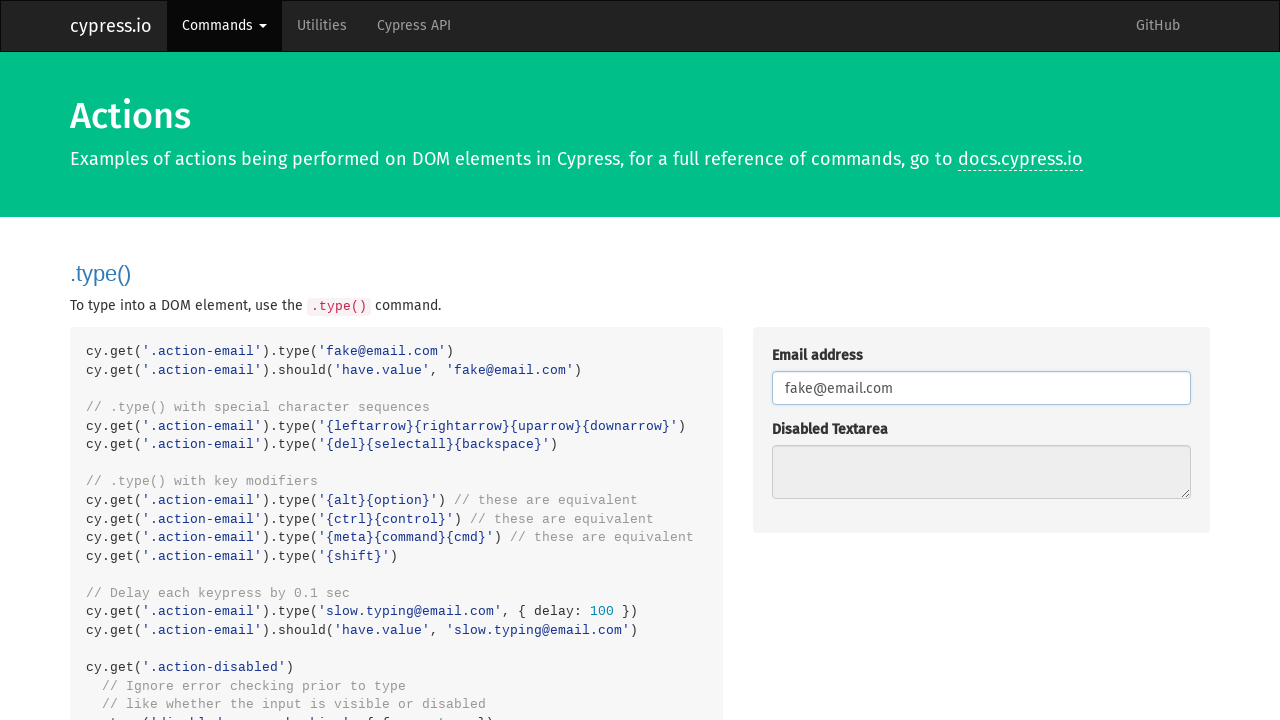

Pressed ArrowLeft key on .action-email
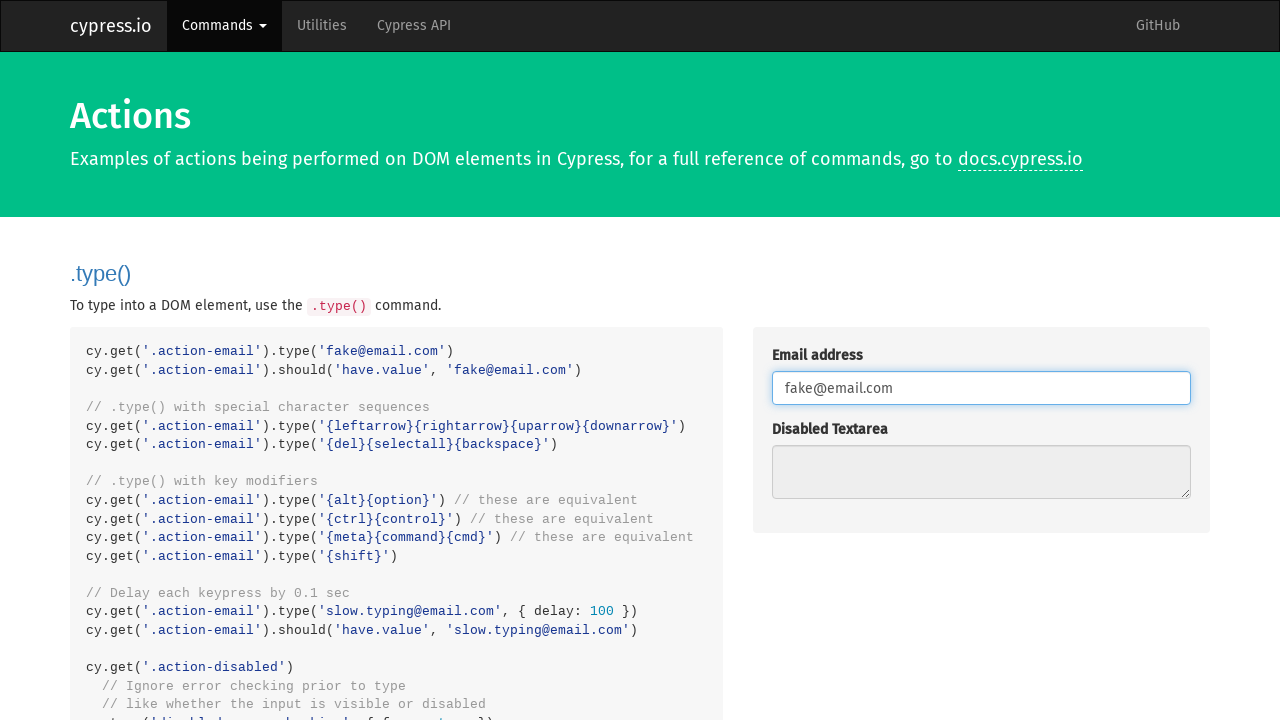

Pressed ArrowRight key on .action-email
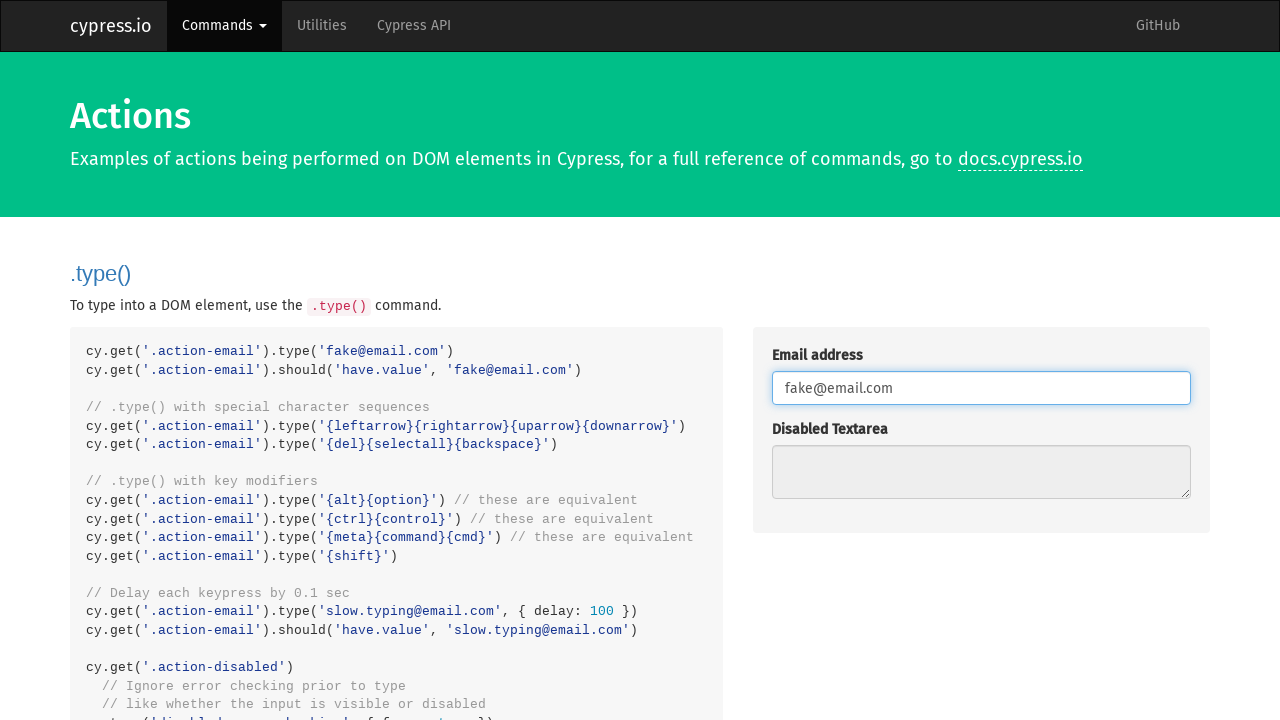

Pressed ArrowUp key on .action-email
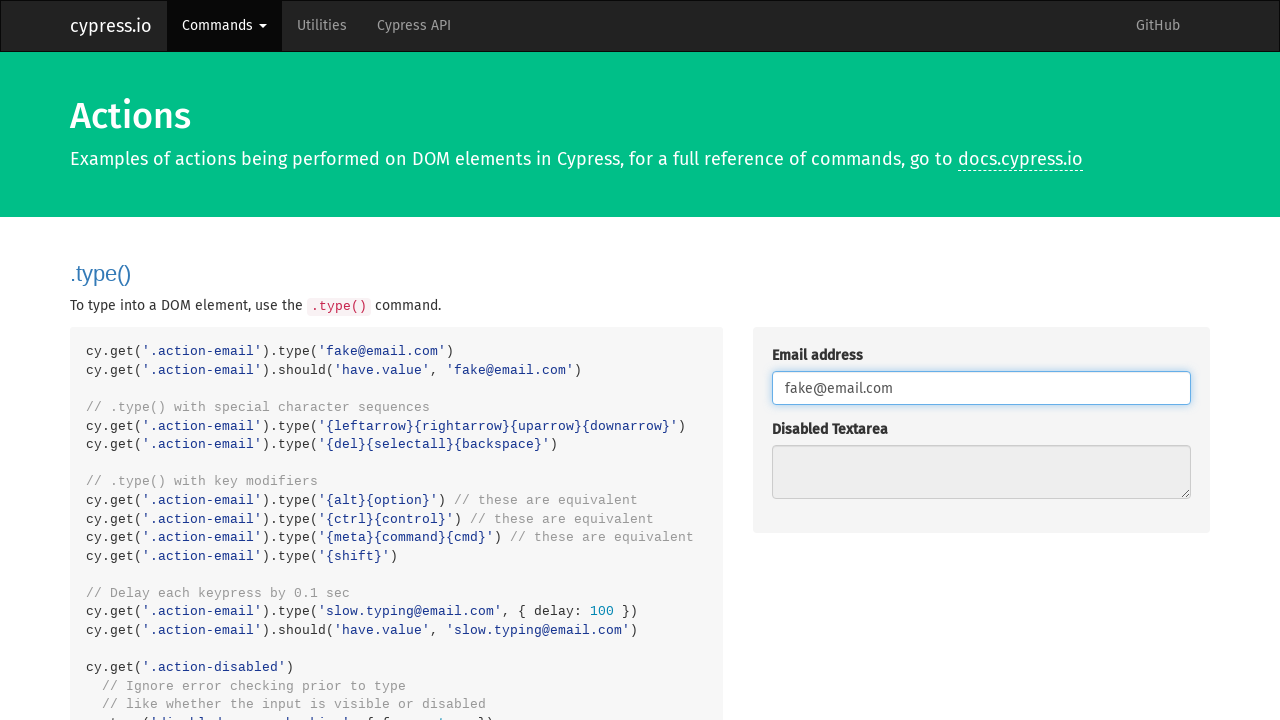

Pressed ArrowDown key on .action-email
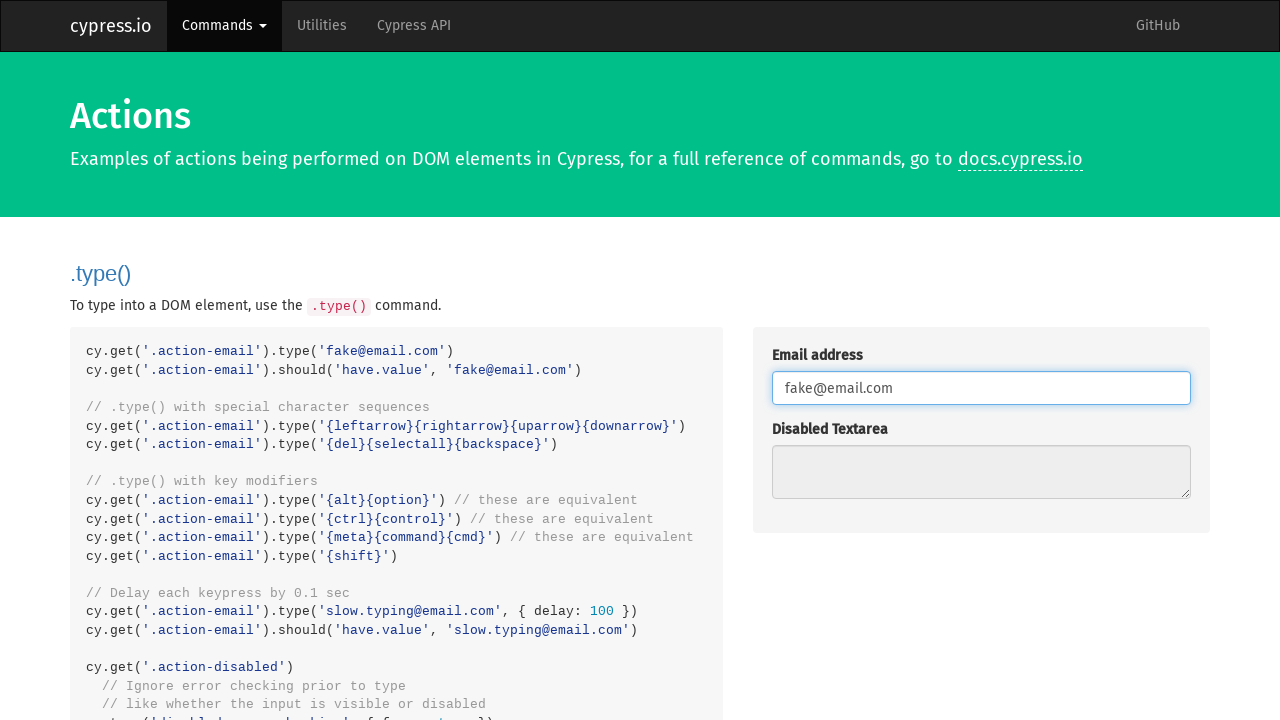

Pressed Alt+a modifier combination on .action-email
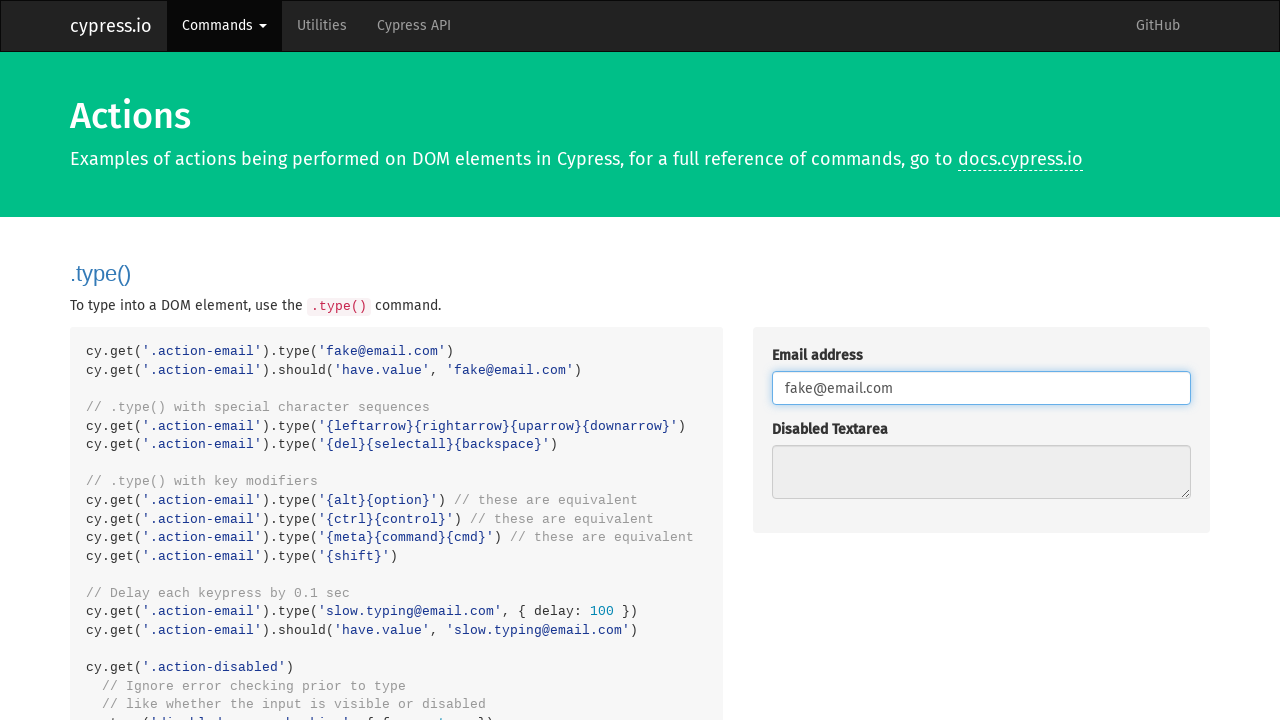

Pressed Shift+A modifier combination on .action-email
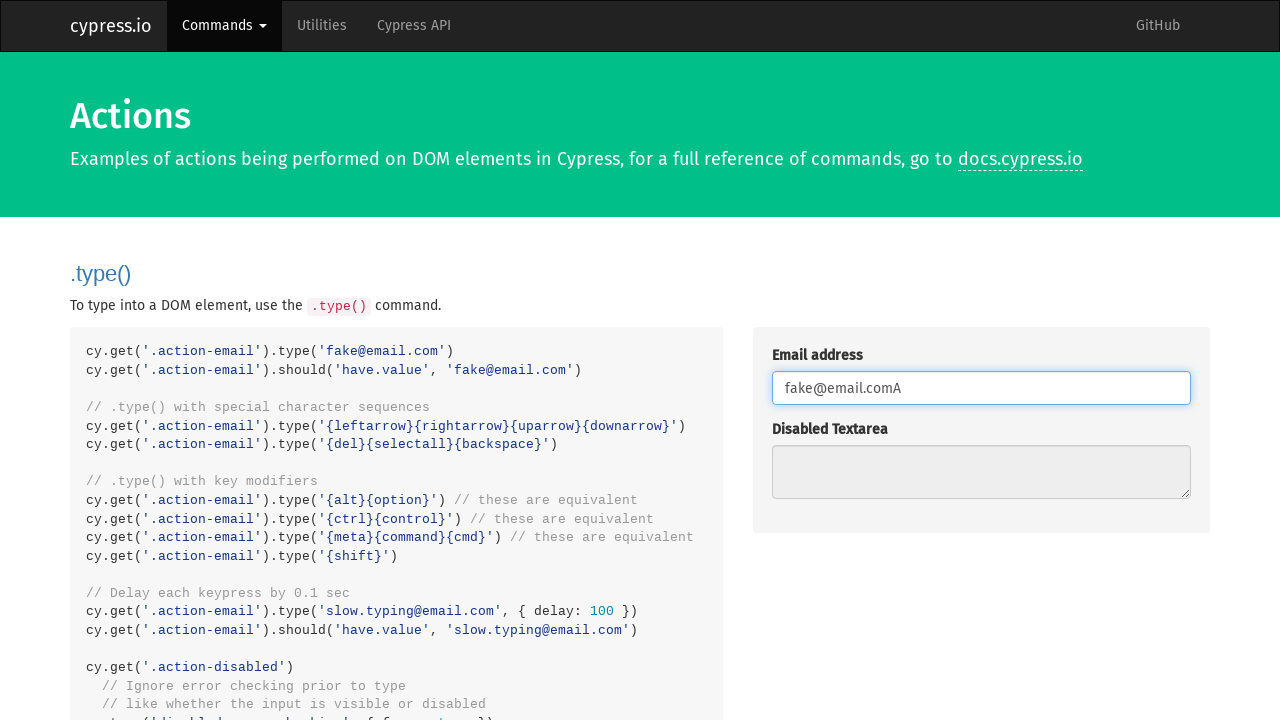

Pressed Control+a to select all text on .action-email
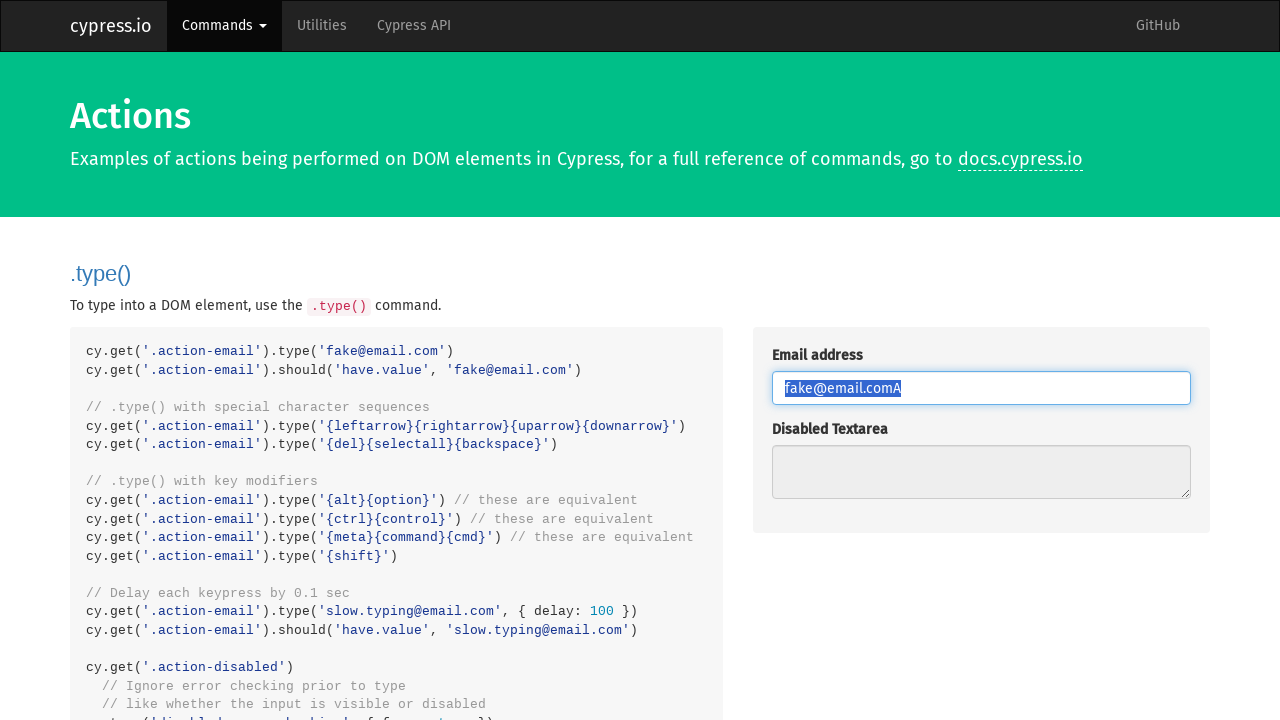

Pressed Delete key to clear selected text on .action-email
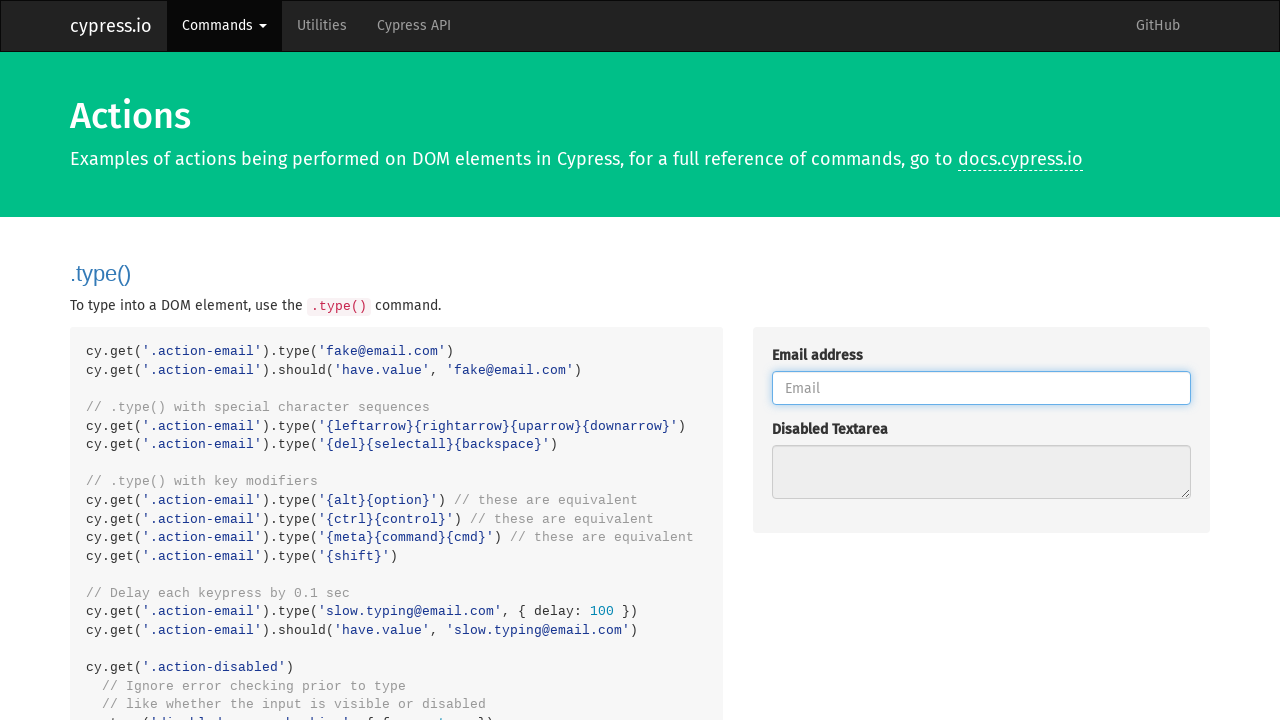

Typed 'slow.typing@email.com' sequentially character by character
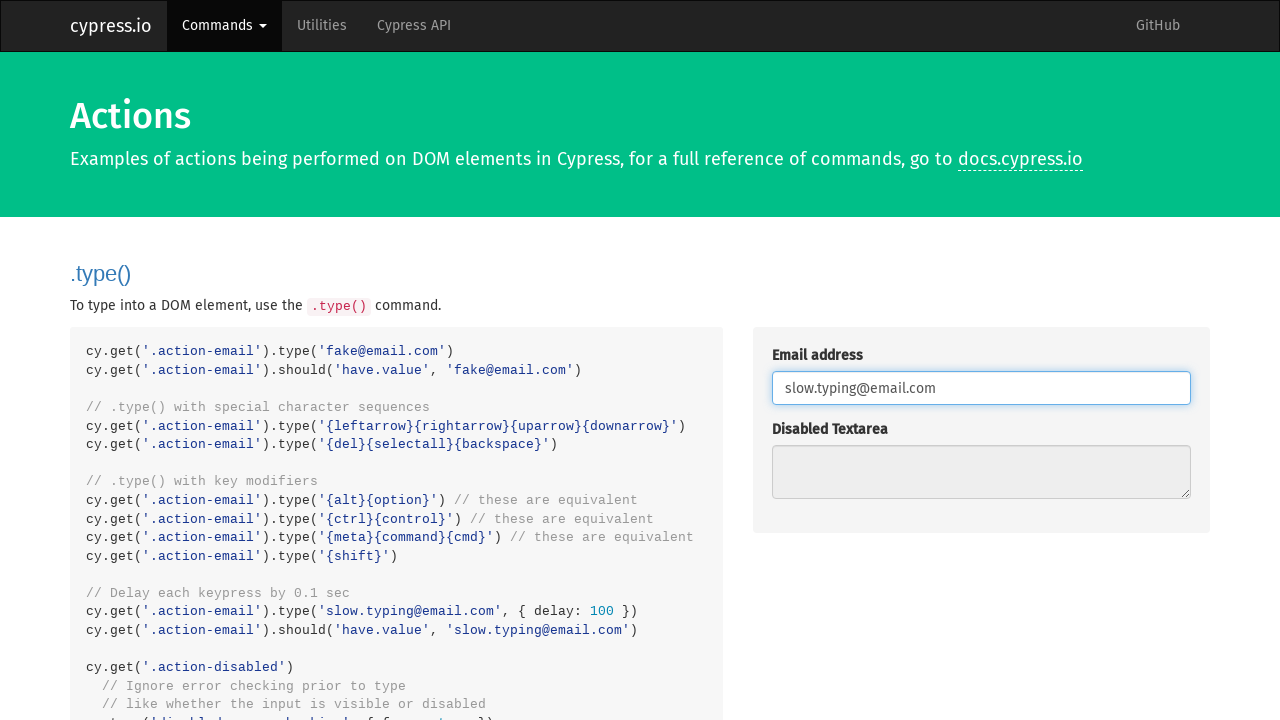

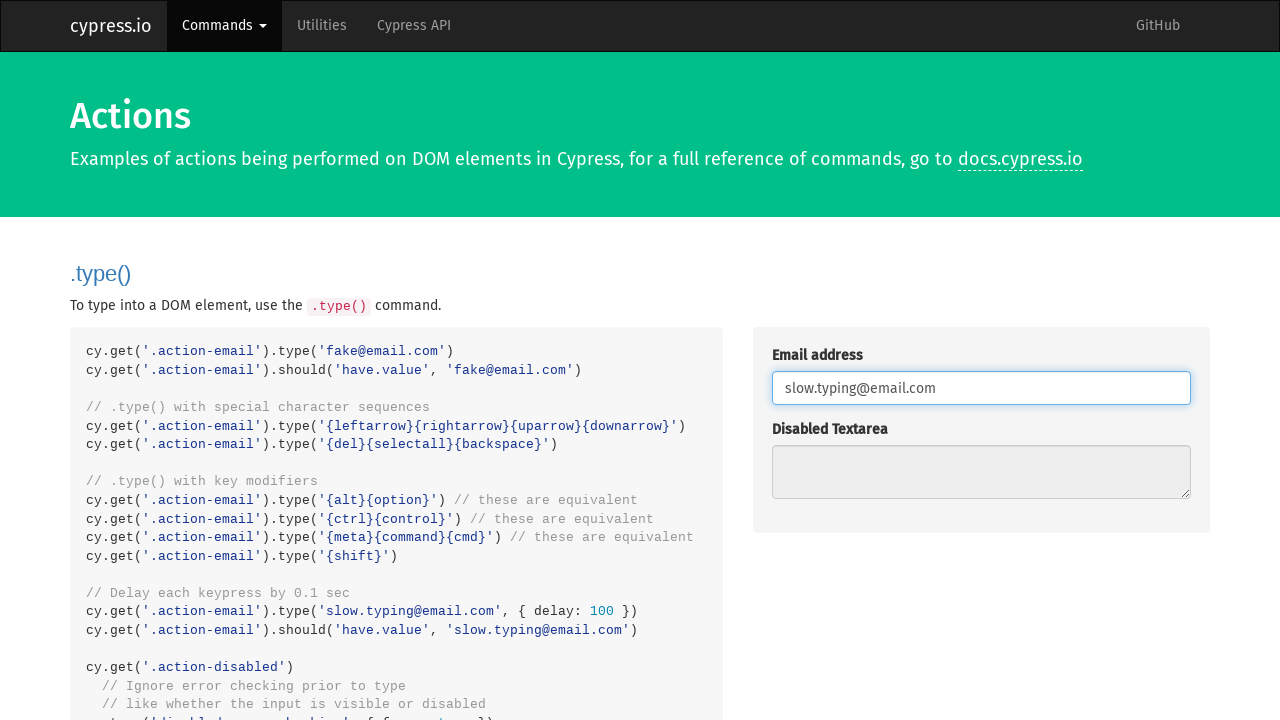